Tests addition calculator by entering two numbers and verifying the sum is calculated correctly

Starting URL: https://www.lambdatest.com/selenium-playground/simple-form-demo

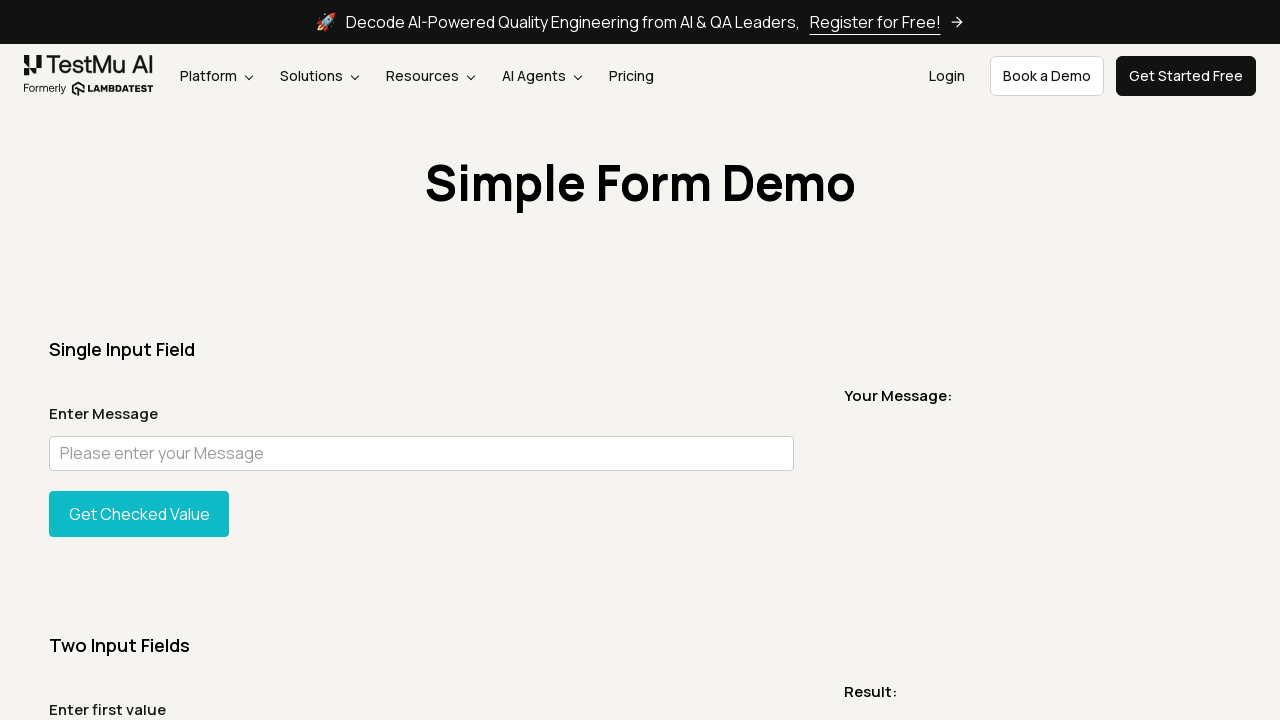

Entered first number '3' in sum1 field on input#sum1
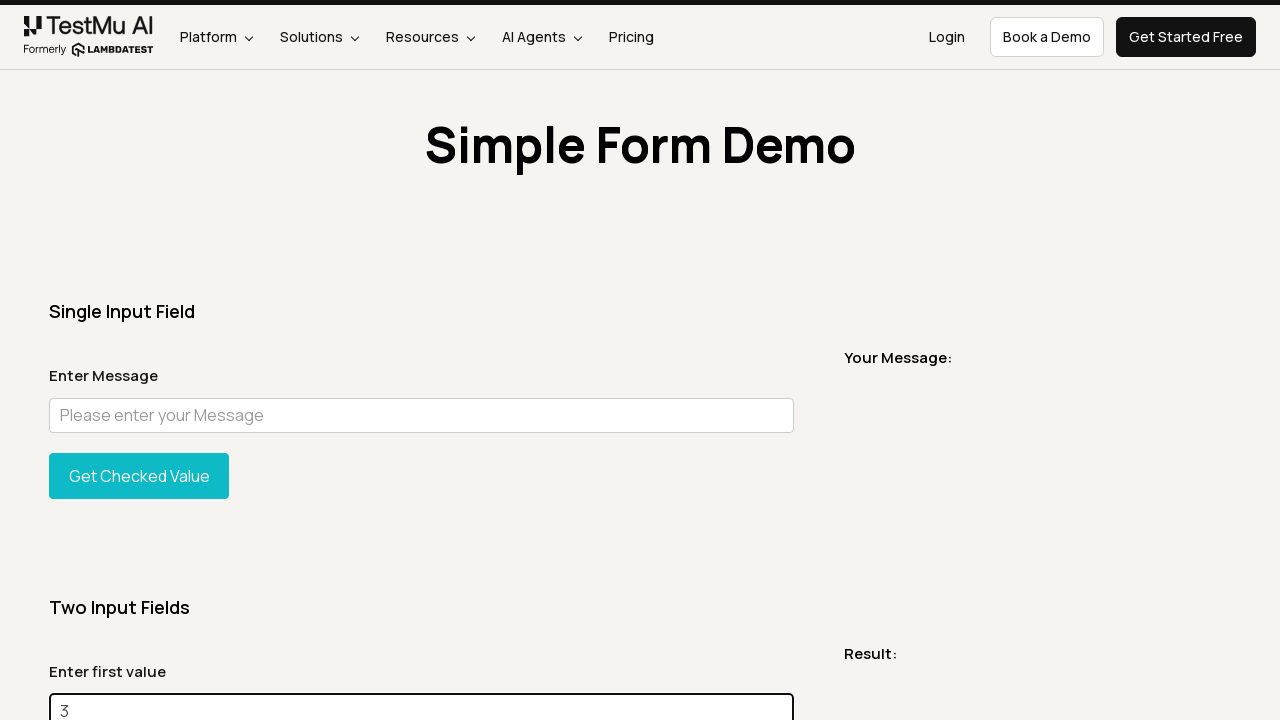

Entered second number '4' in sum2 field on input#sum2
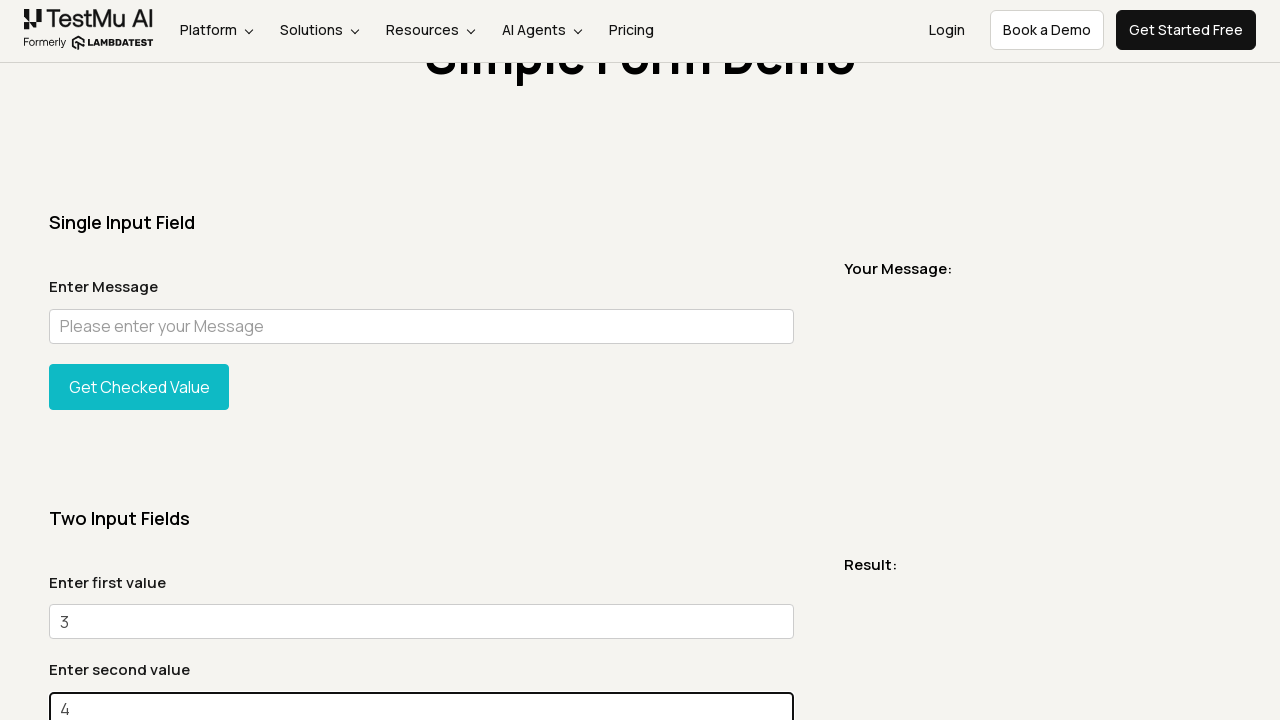

Clicked Get Total button at (139, 360) on #gettotal button
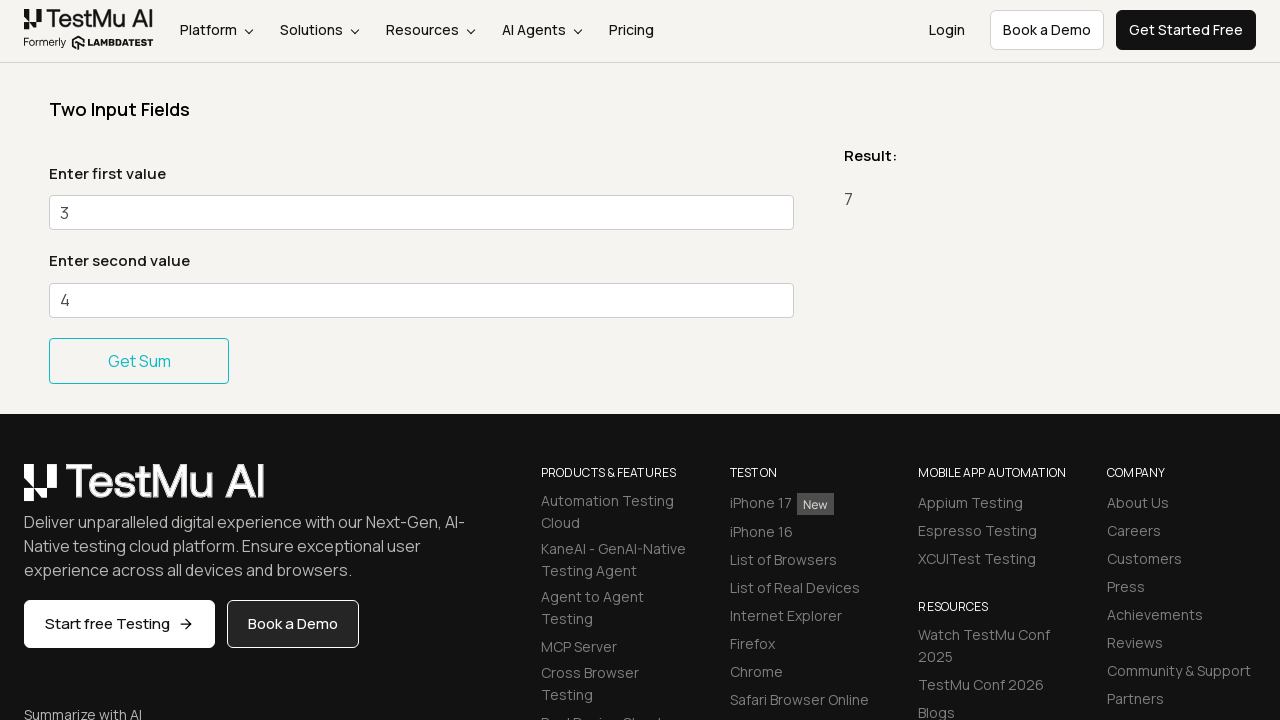

Verified sum result '7' is displayed
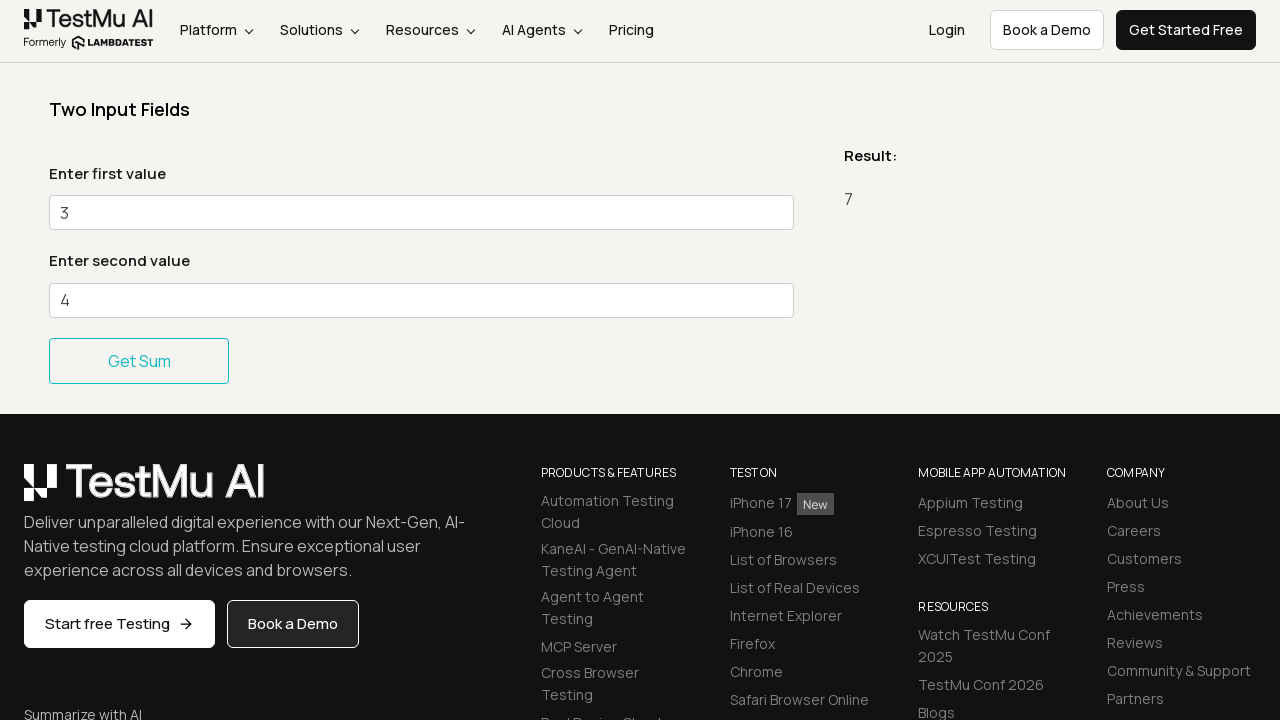

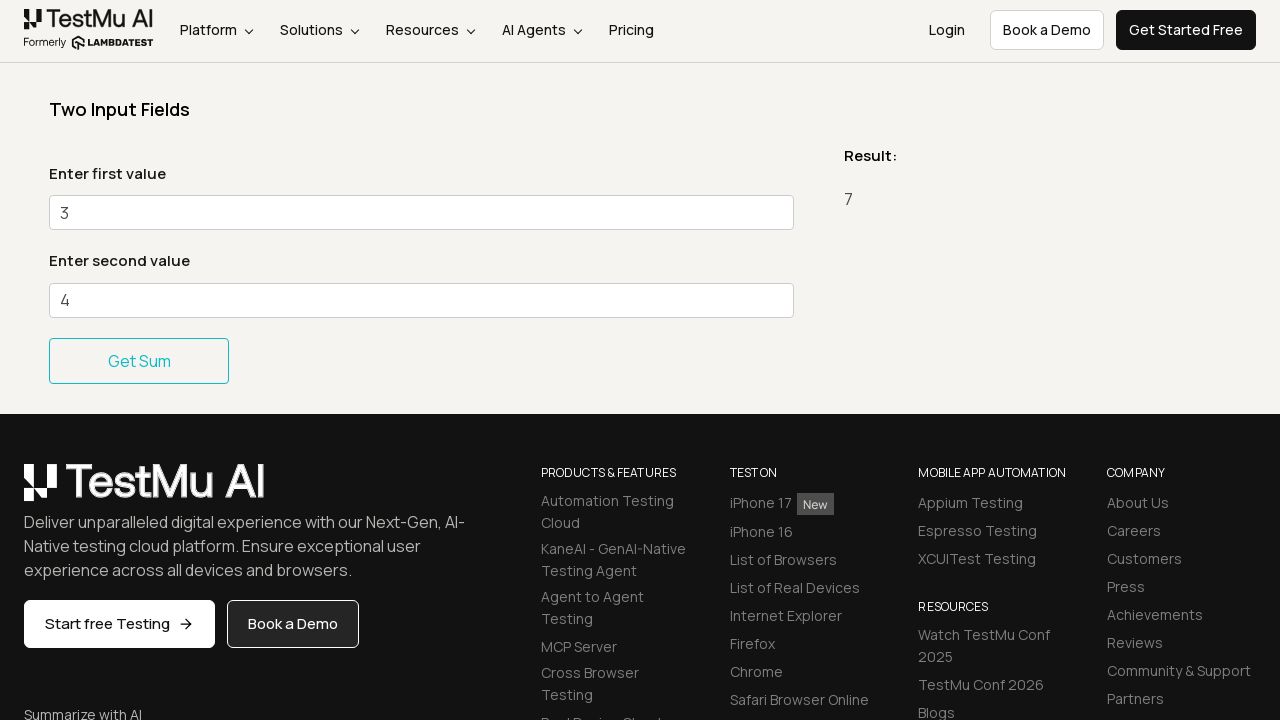